Tests dynamic control functionality by verifying a disabled input field becomes enabled after clicking the enable button

Starting URL: https://the-internet.herokuapp.com/dynamic_controls

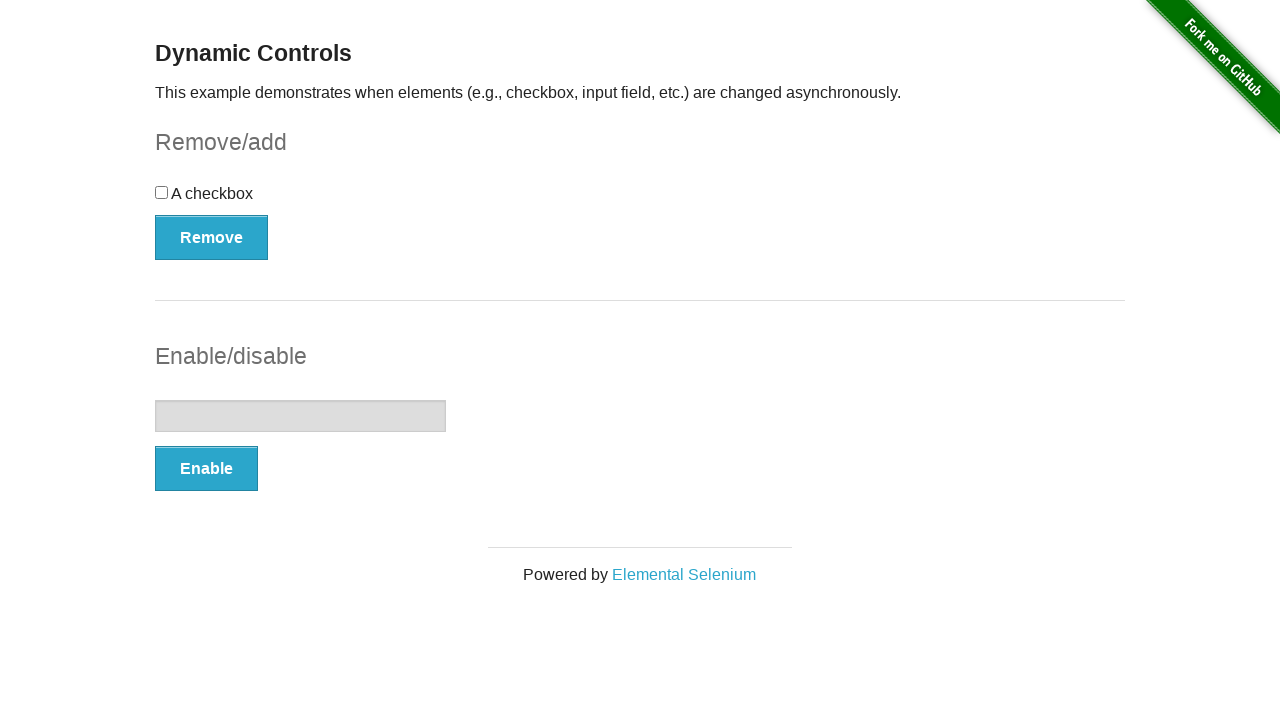

Located the input field element
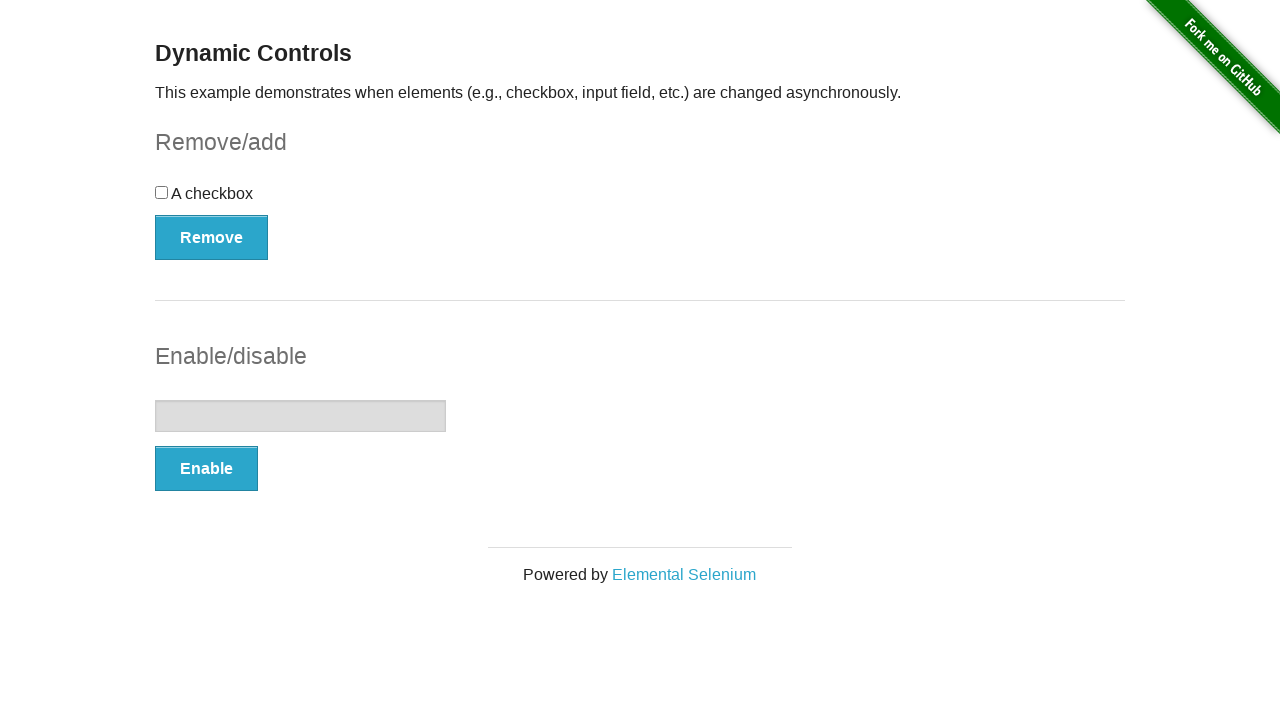

Verified that the input field is initially disabled
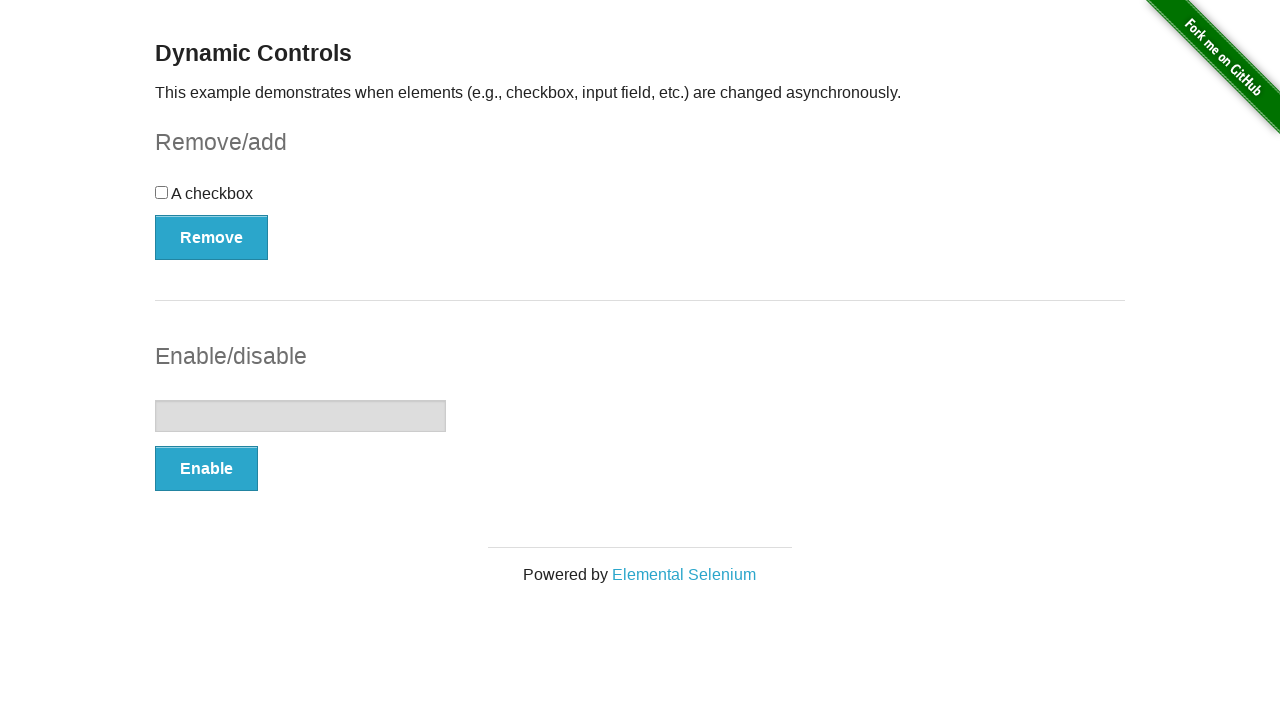

Located the enable button
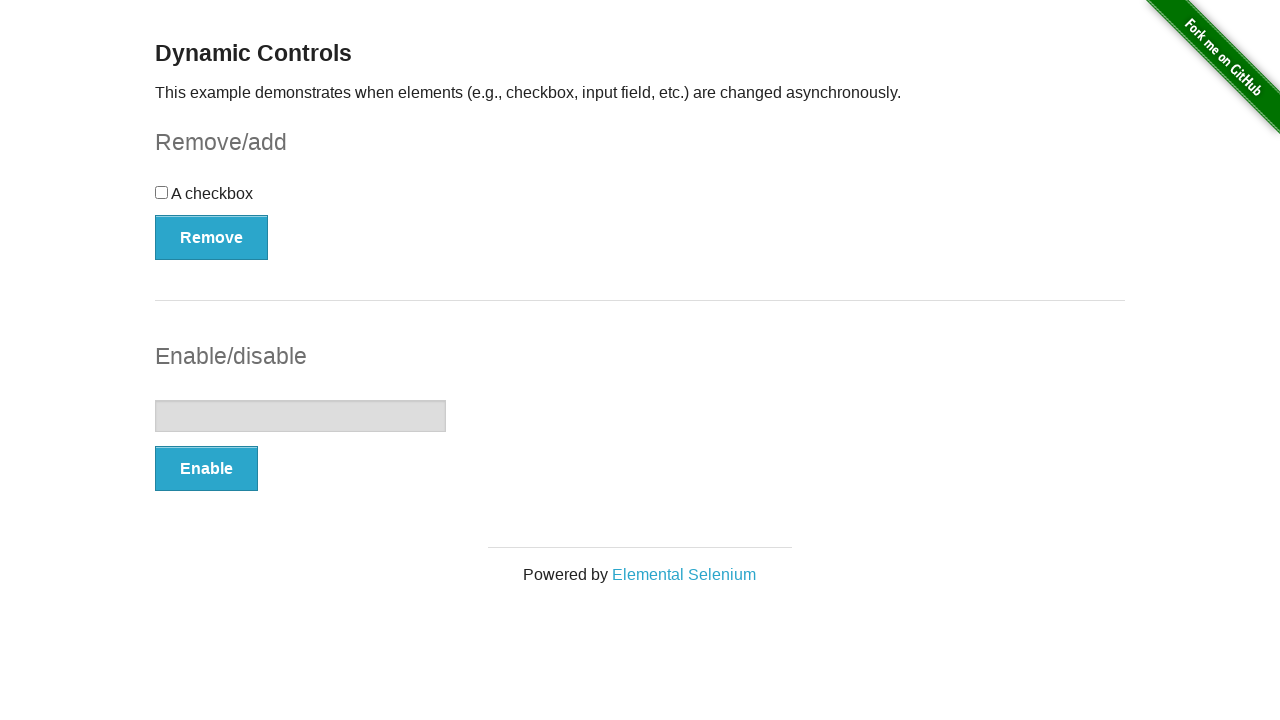

Clicked the enable button at (206, 469) on #input-example > button
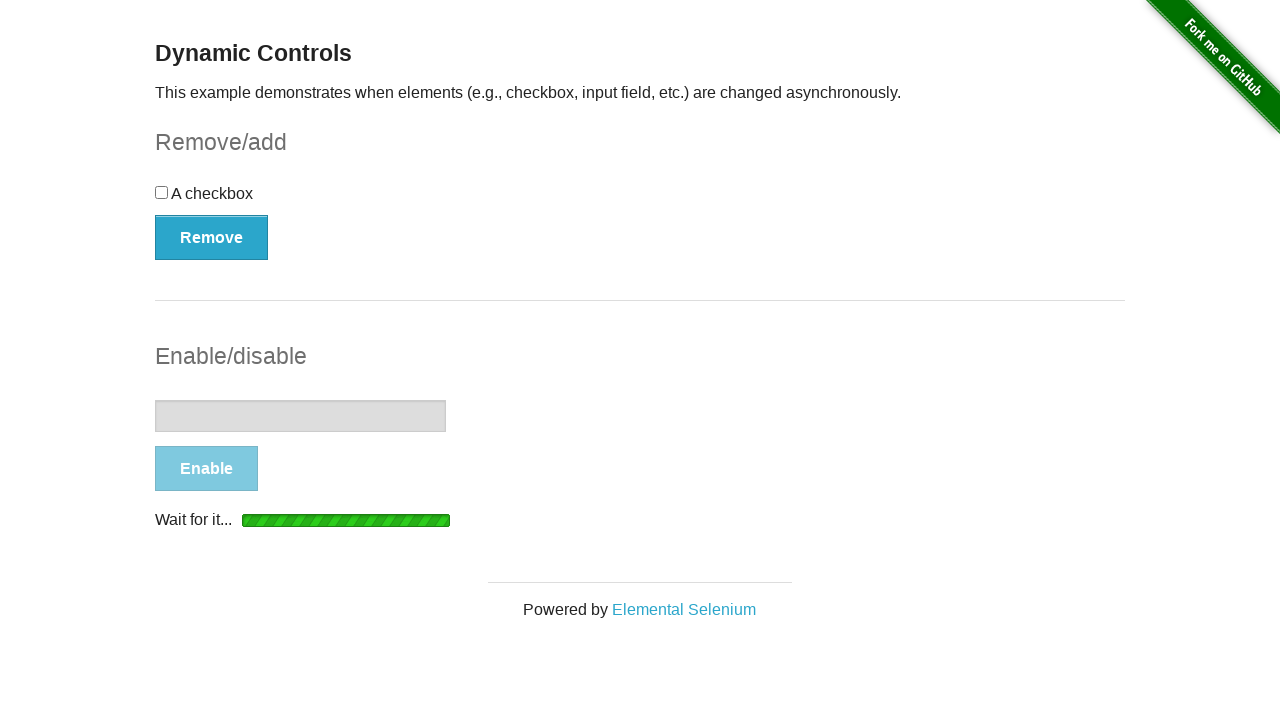

Waited 4 seconds for the input field to become enabled
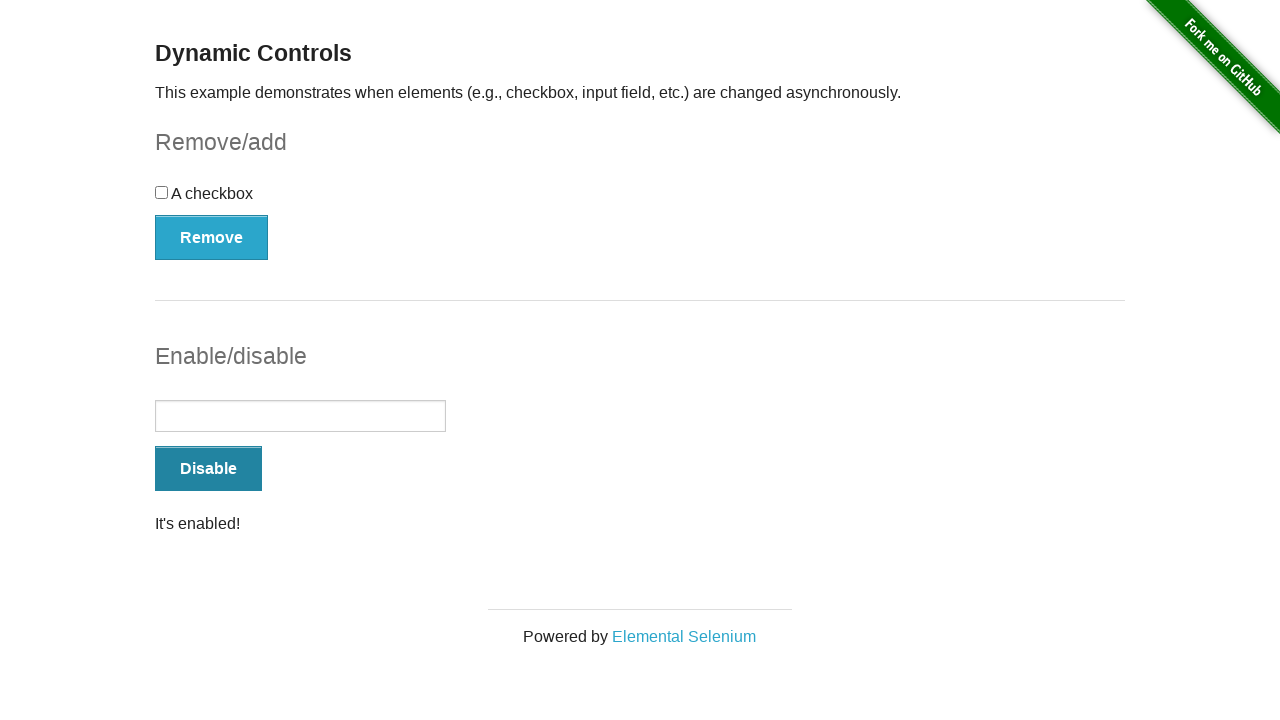

Verified that the input field is now enabled after clicking the enable button
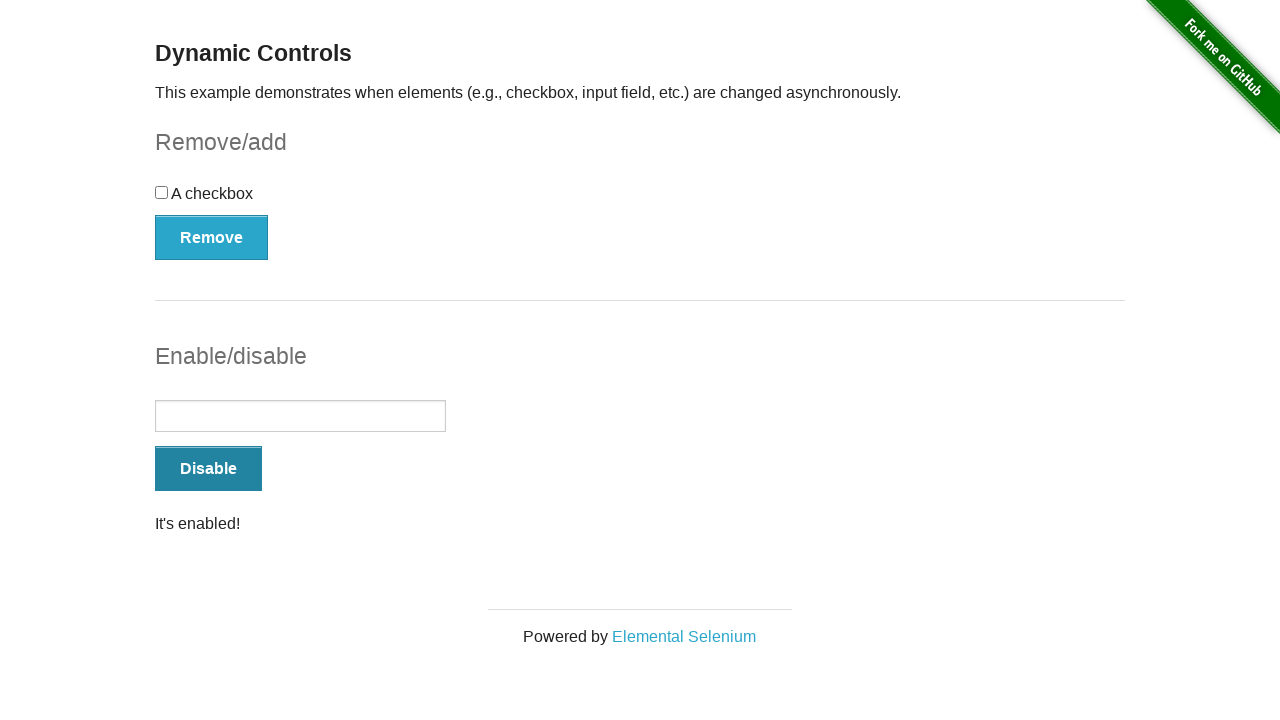

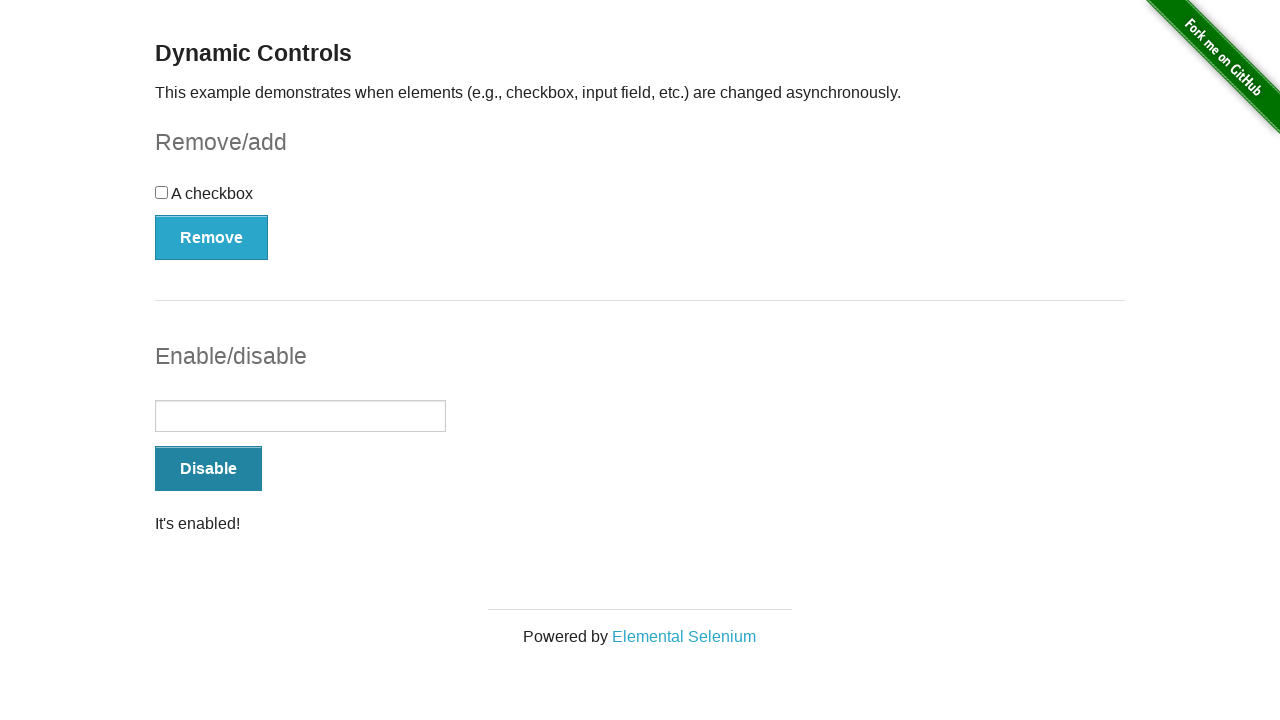